Navigates to the Fantasy Cities generator website and waits for the page to load

Starting URL: http://fantasycities.watabou.ru/

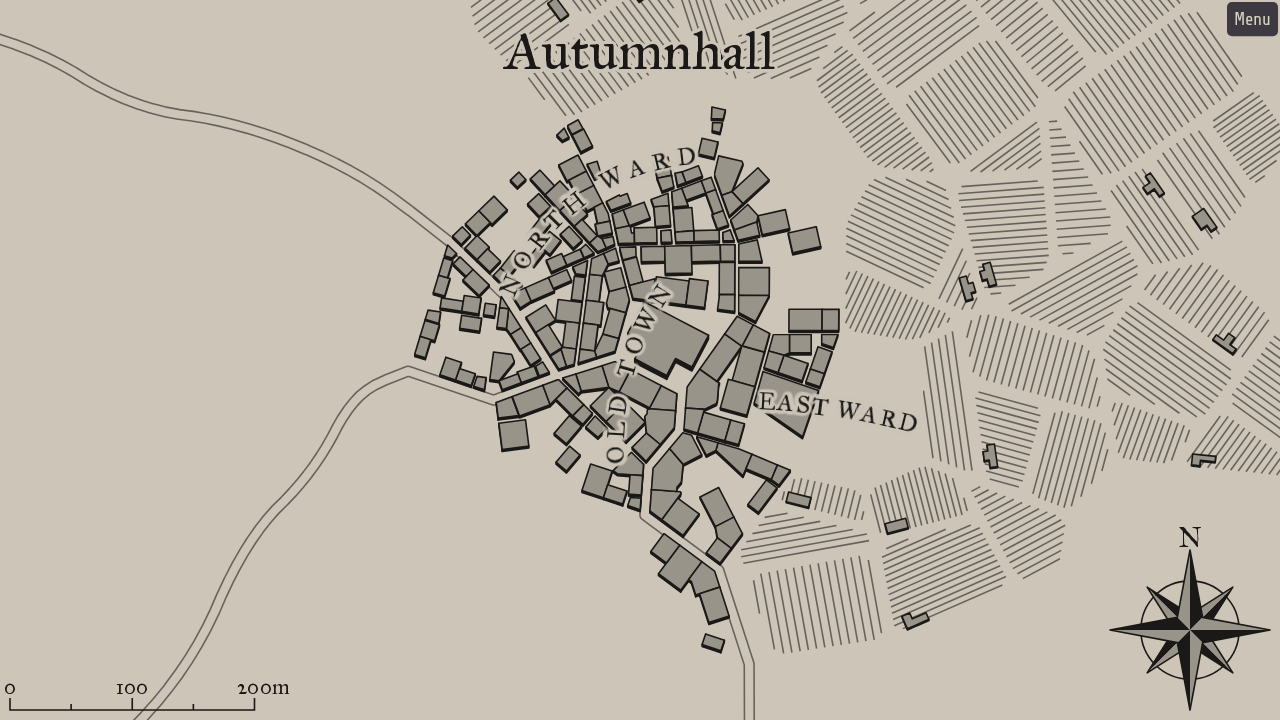

Navigated to Fantasy Cities generator website
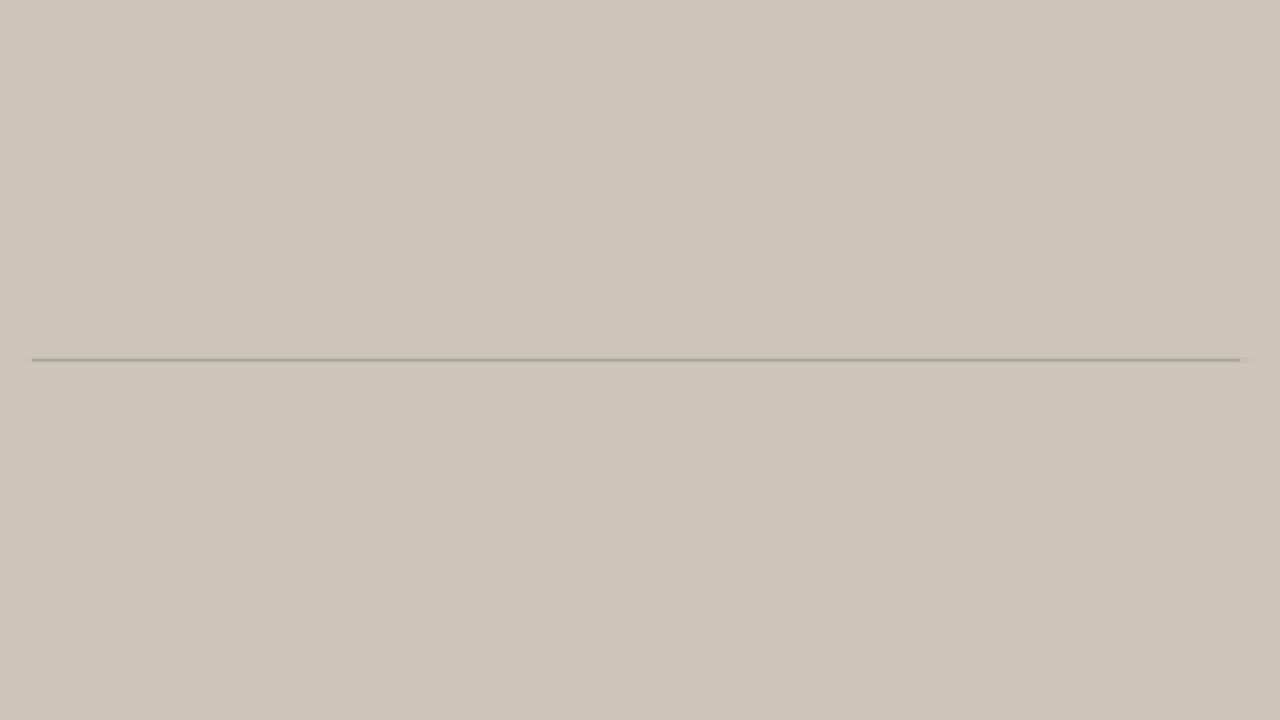

Page loaded with networkidle state - Fantasy Cities generator ready
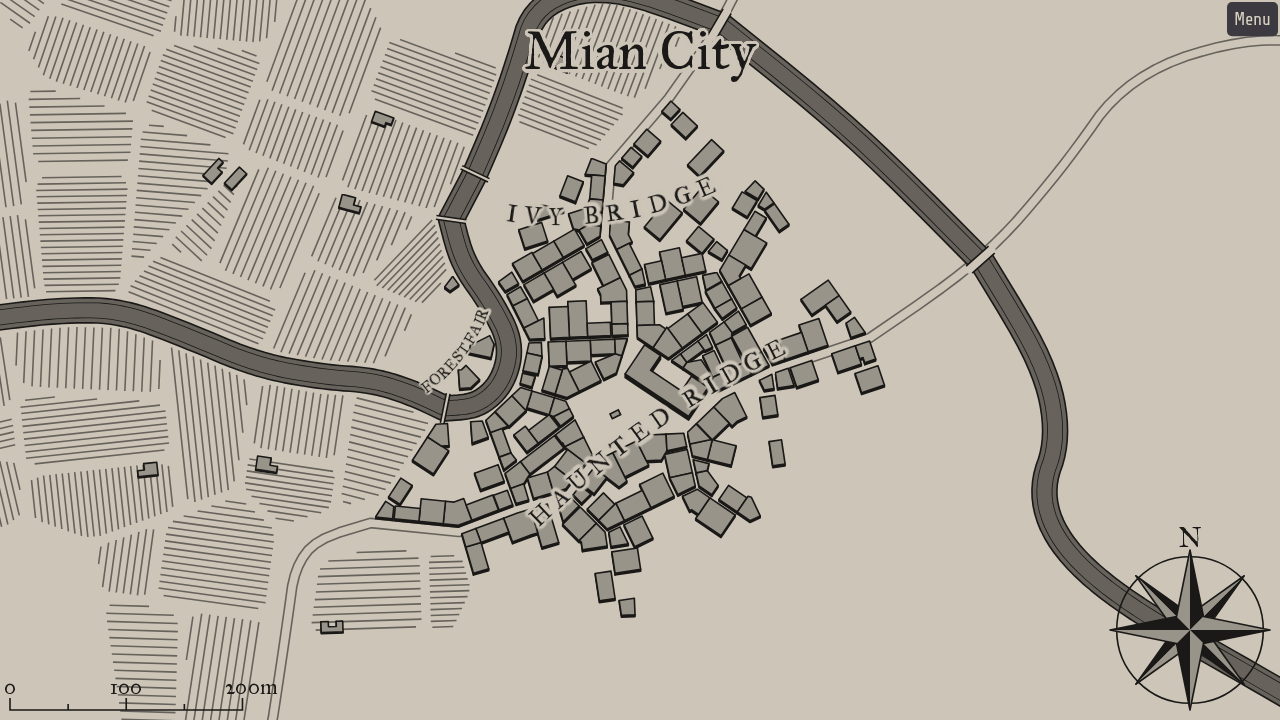

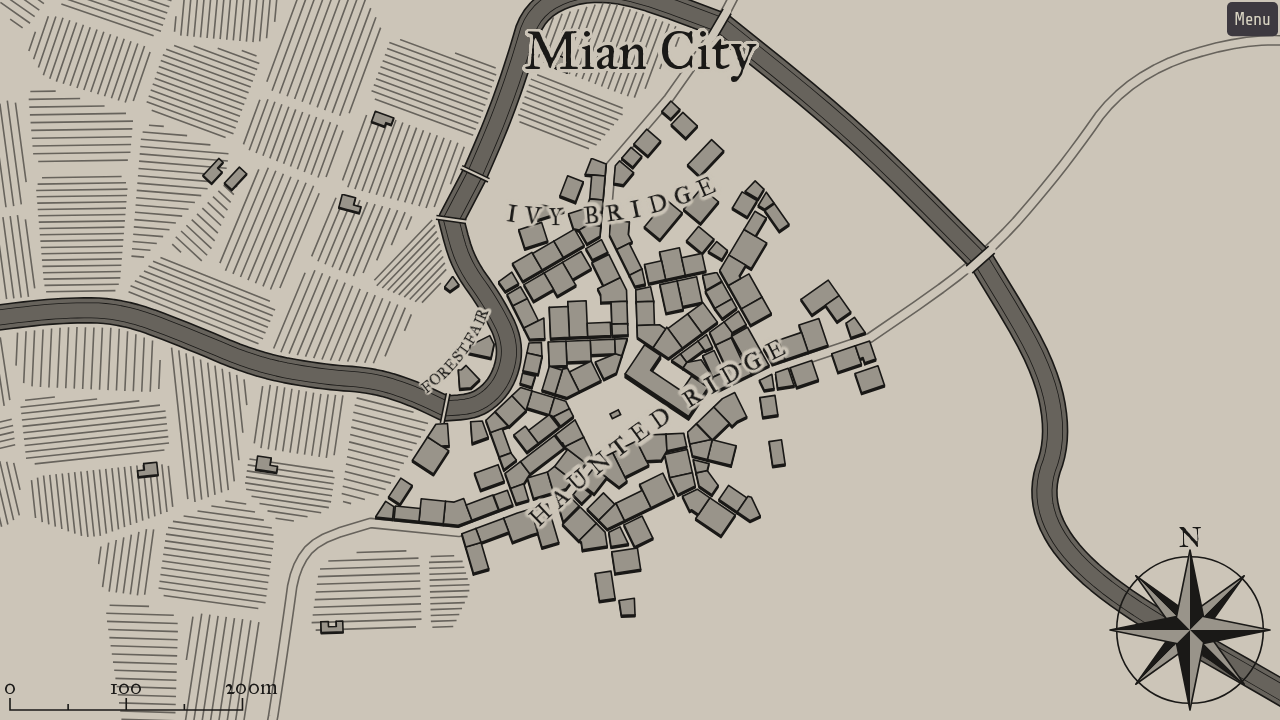